Tests page refresh functionality by clicking a show button to reveal text, then refreshing the page to verify the text is hidden again

Starting URL: https://uljanovs.github.io/site/examples/act

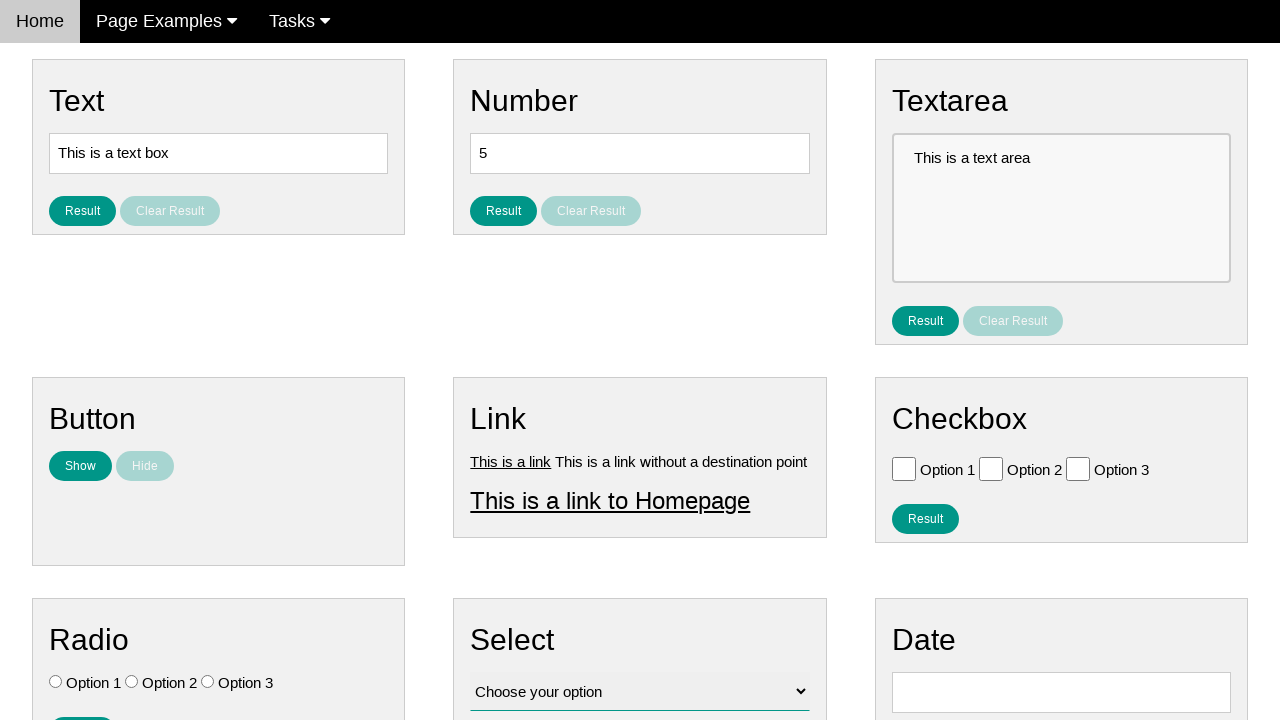

Clicked 'Show' button to reveal text at (80, 466) on #show_text
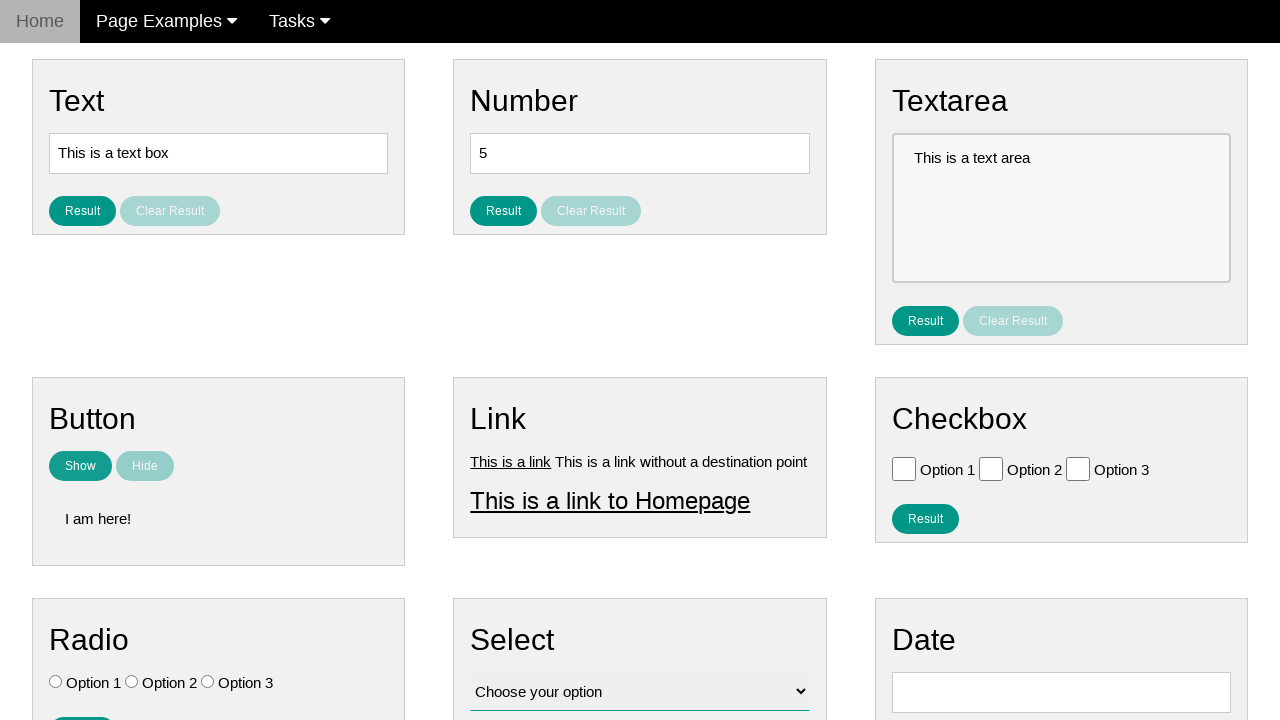

Verified text 'I'm here!' is visible
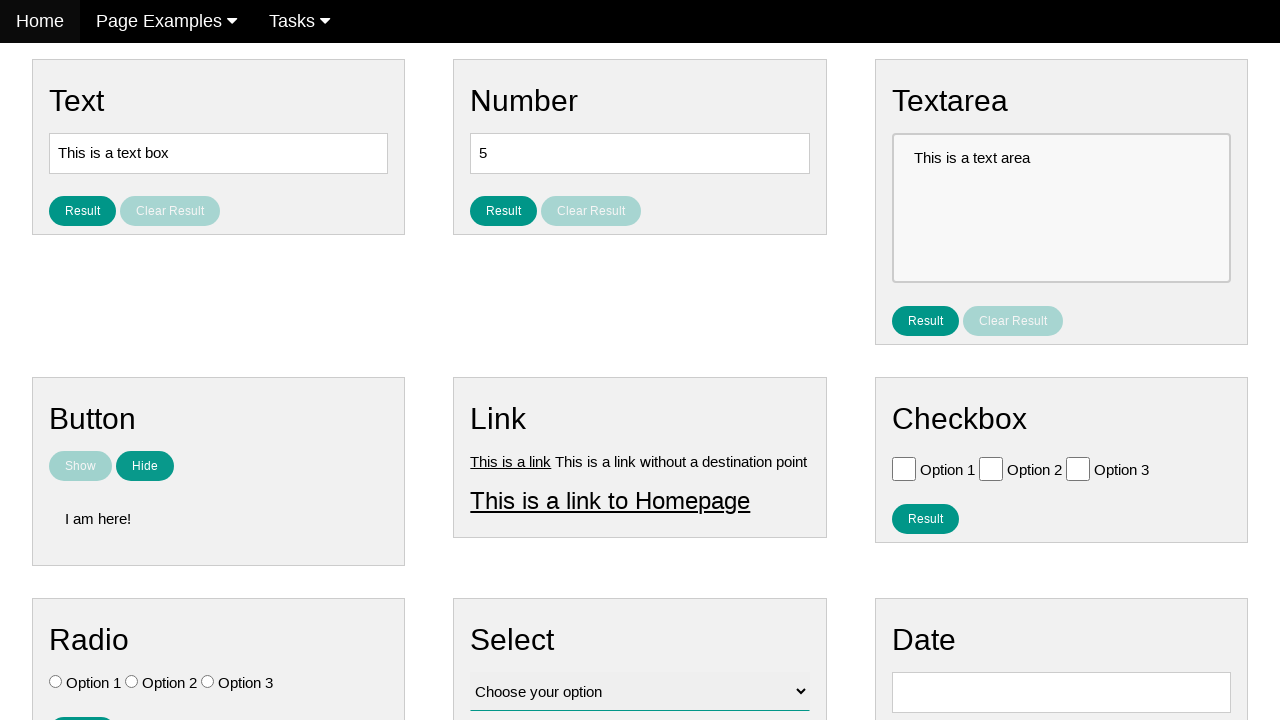

Refreshed the page
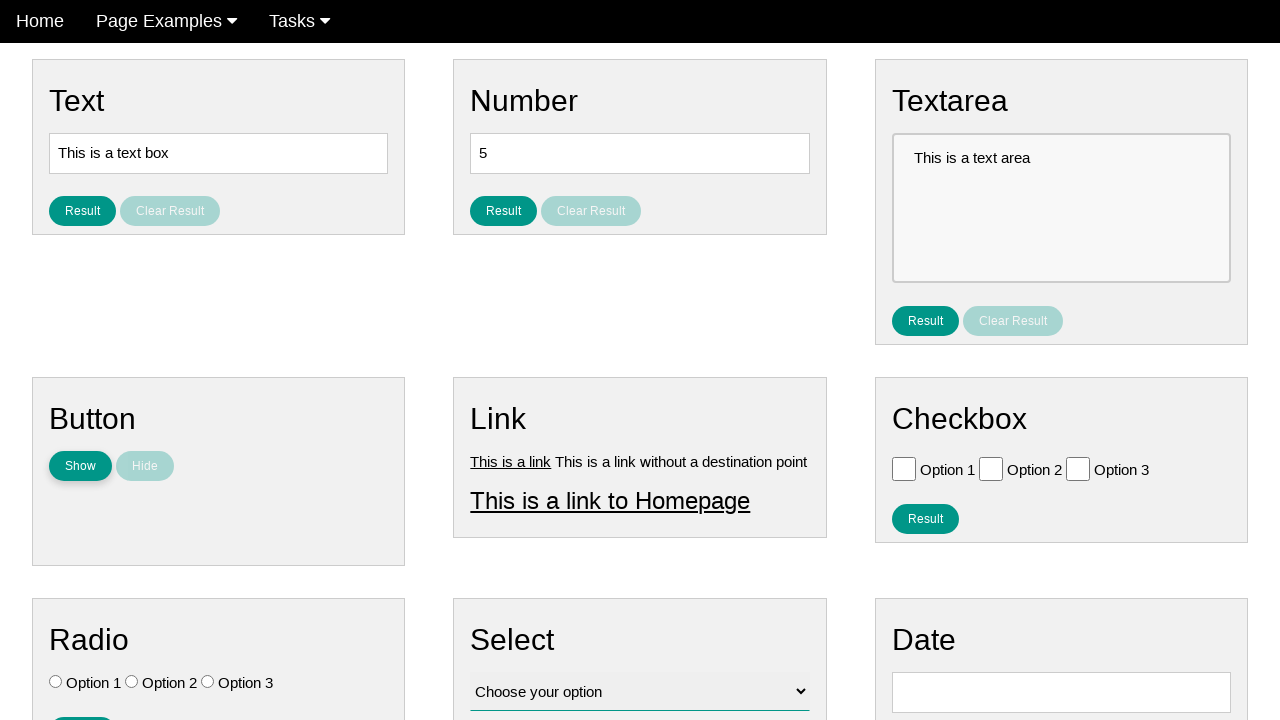

Verified text is hidden after page refresh
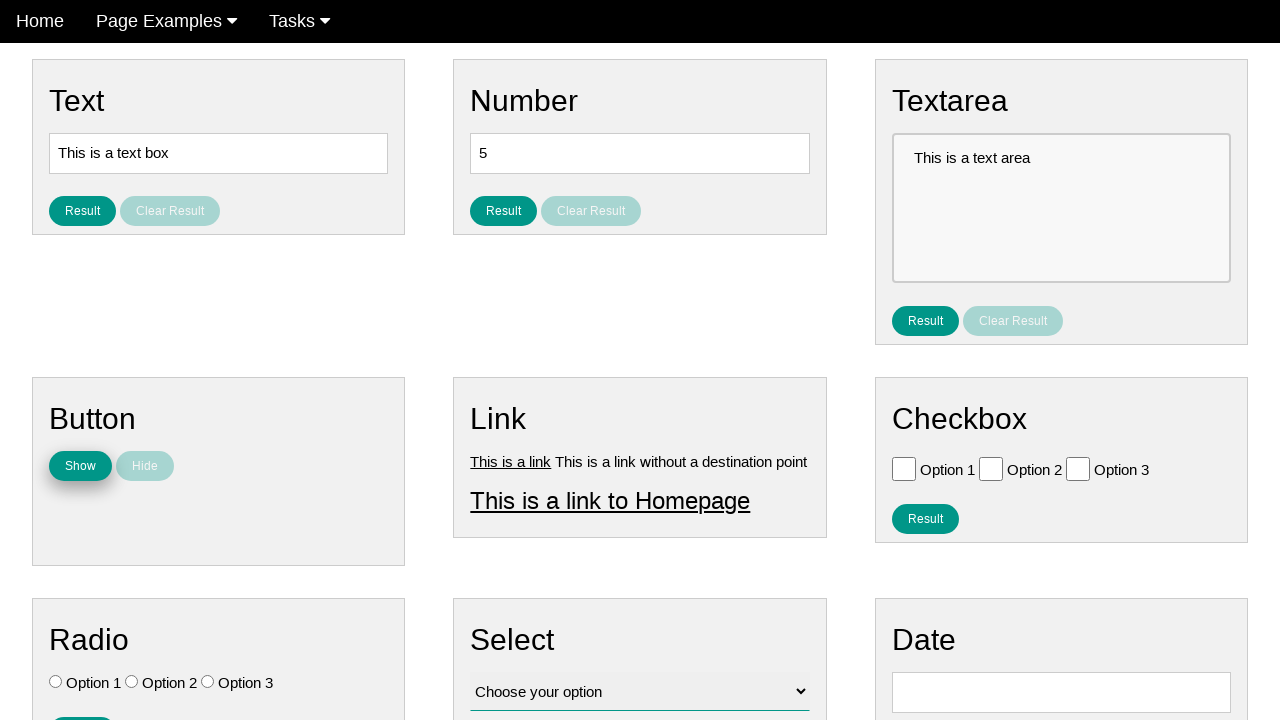

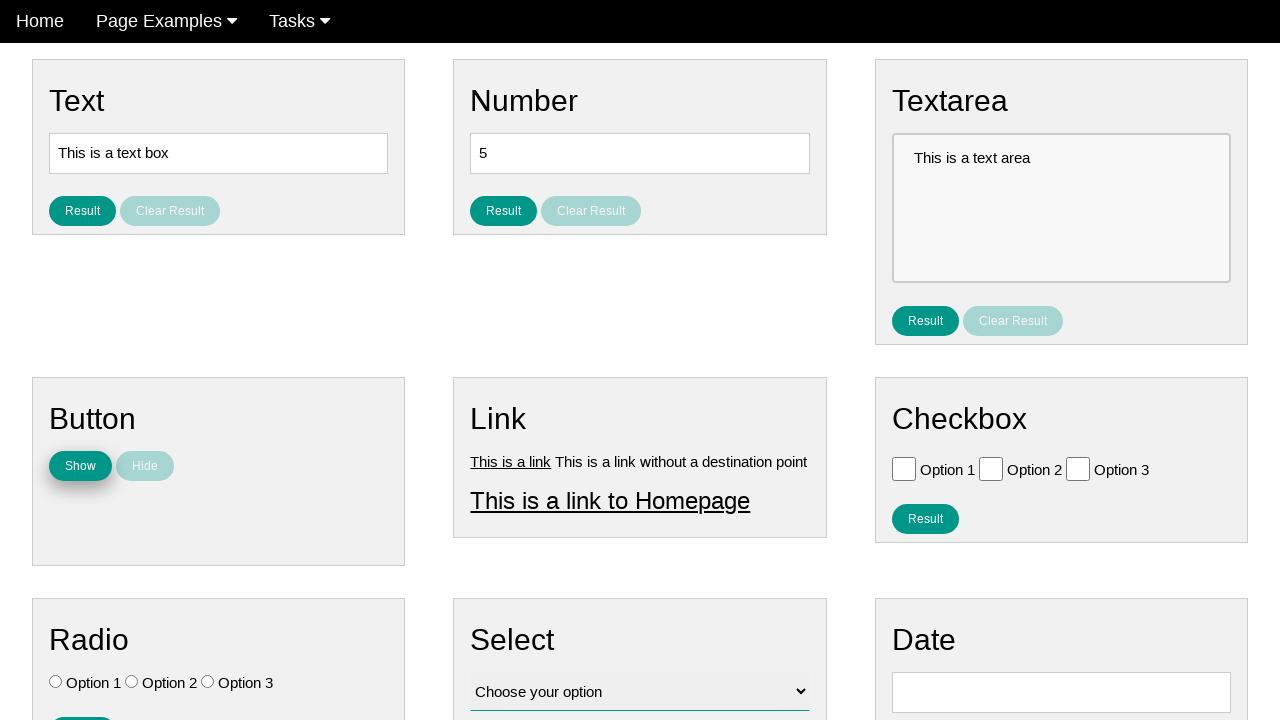